Tests window switching functionality by opening new windows, switching to them, reading content from each, closing them, and returning to the parent window

Starting URL: https://demoqa.com/browser-windows

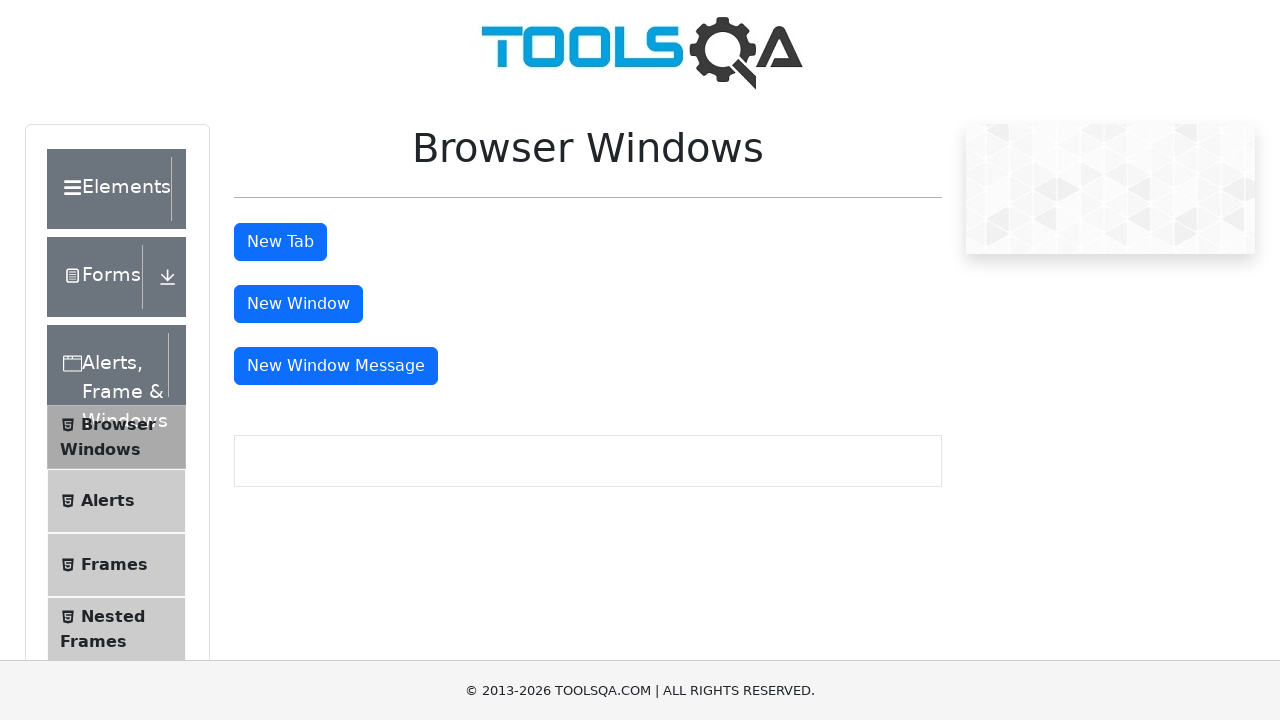

Stored reference to parent page
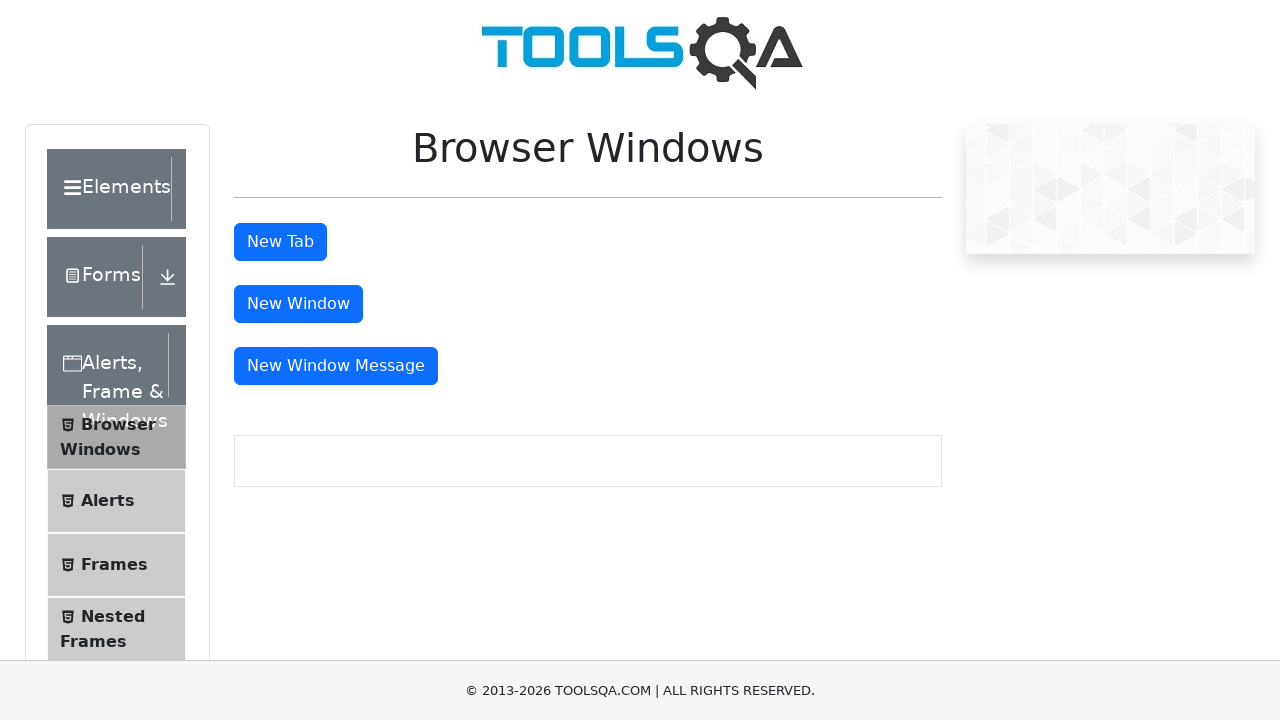

Clicked window button to open new window 1 at (298, 304) on #windowButton
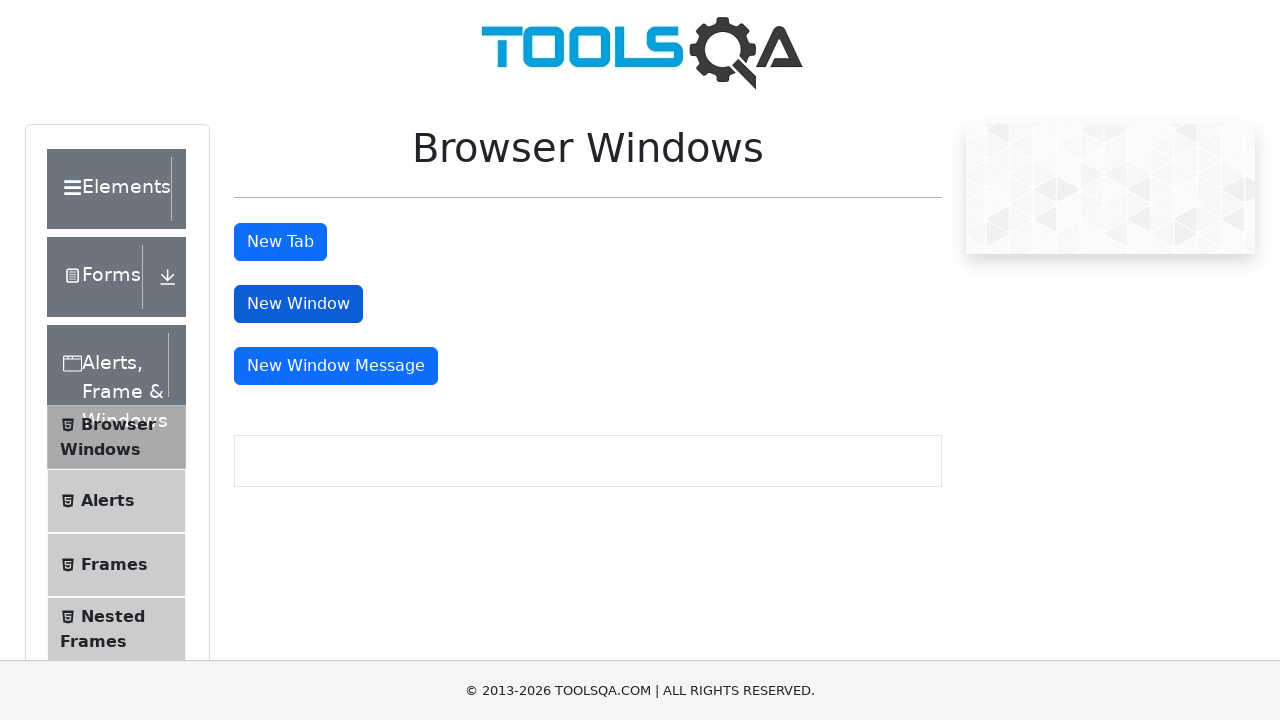

New window 1 opened successfully
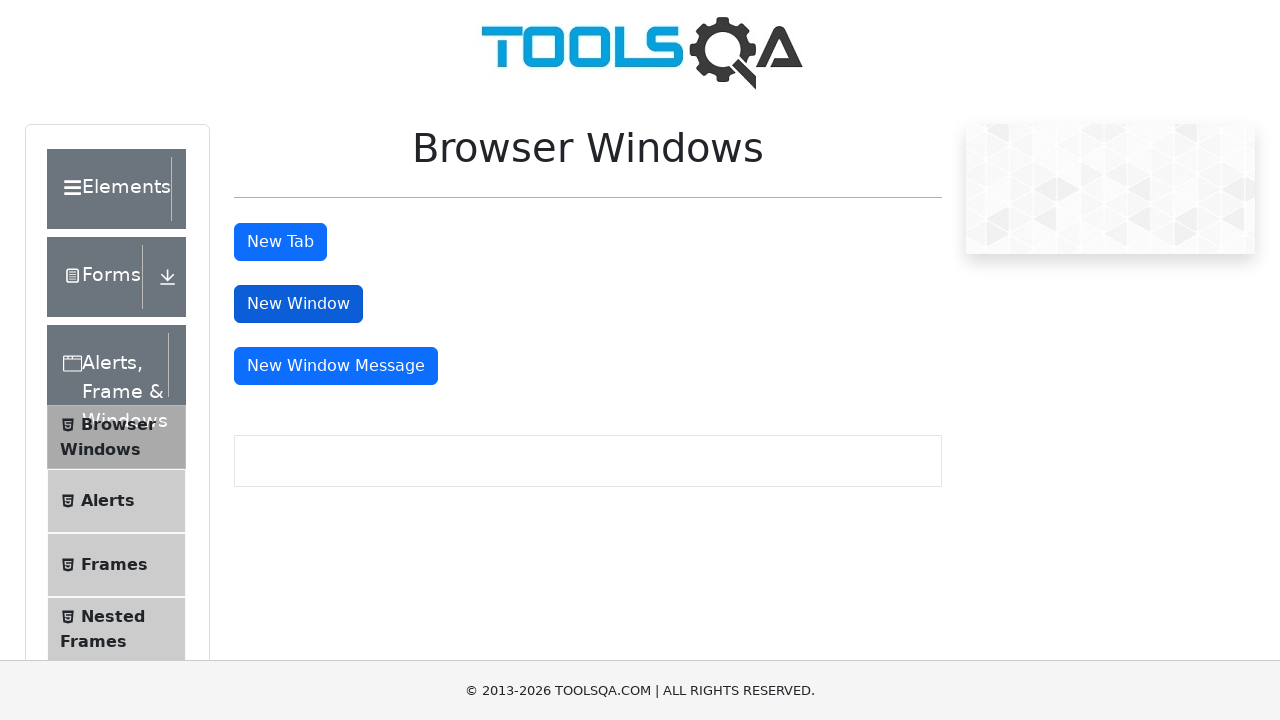

Window 1 load state complete
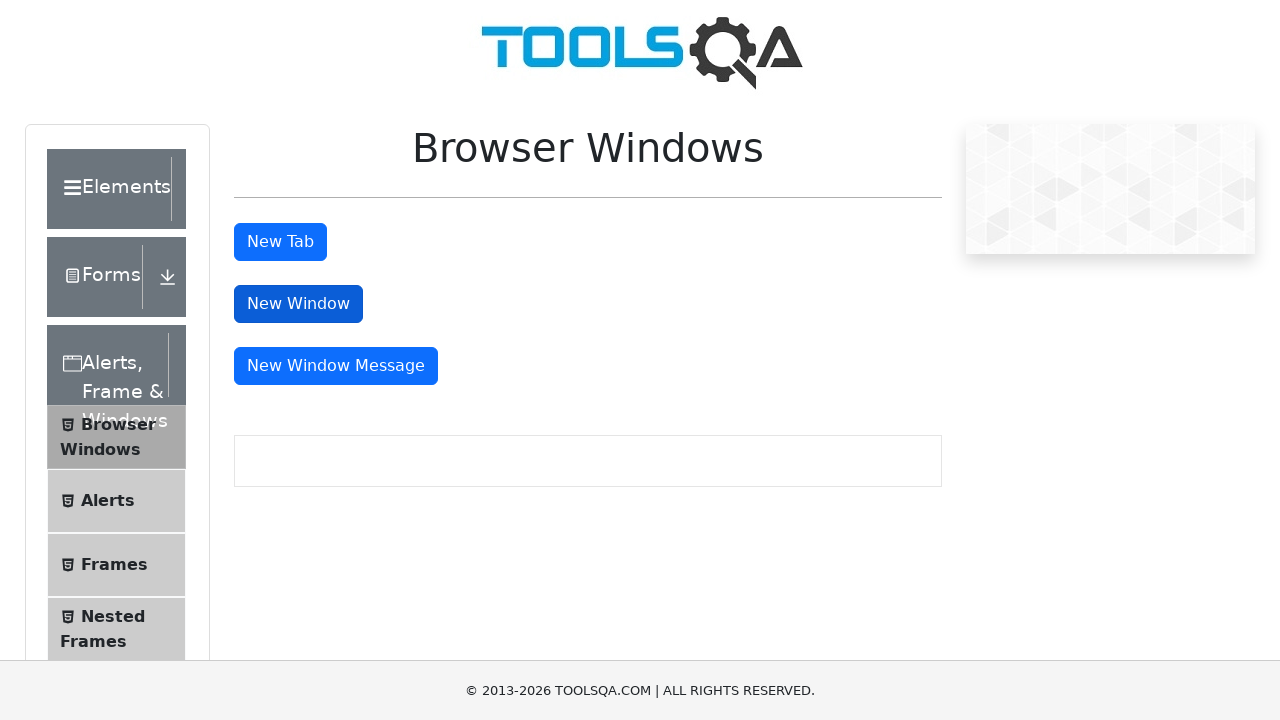

Waited 1 second for window 1 to fully render
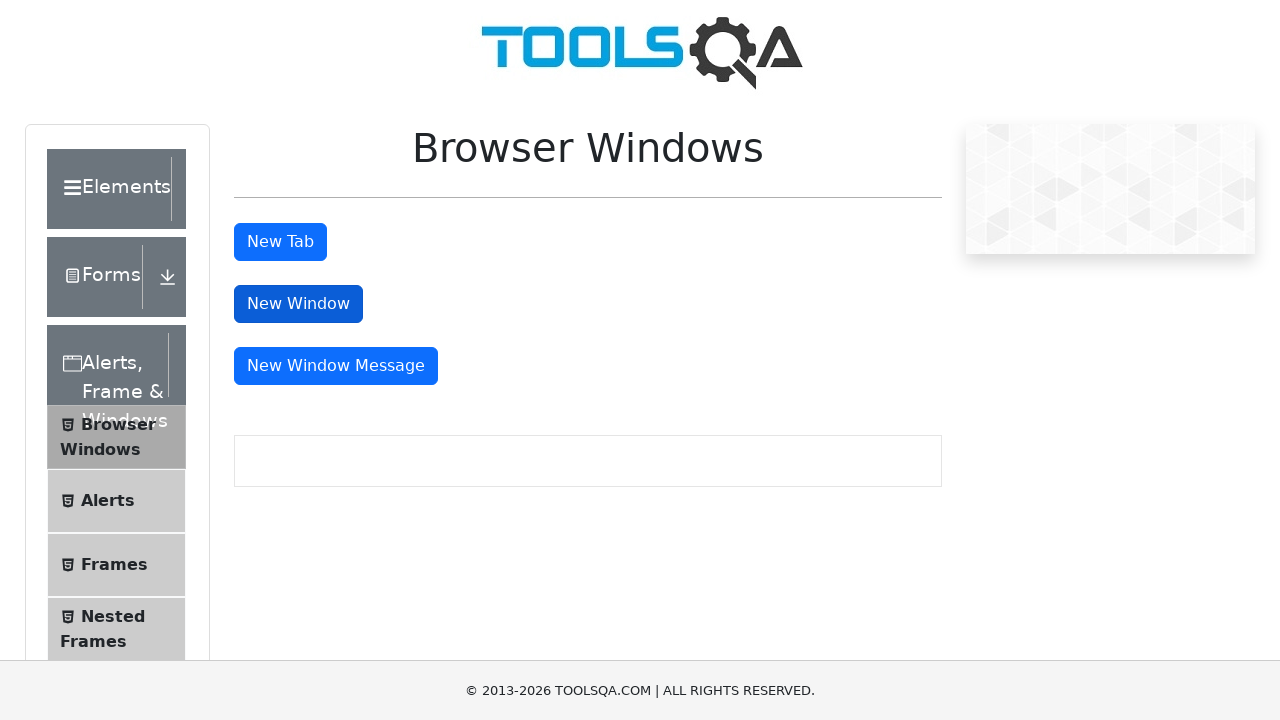

Located heading element in window 1
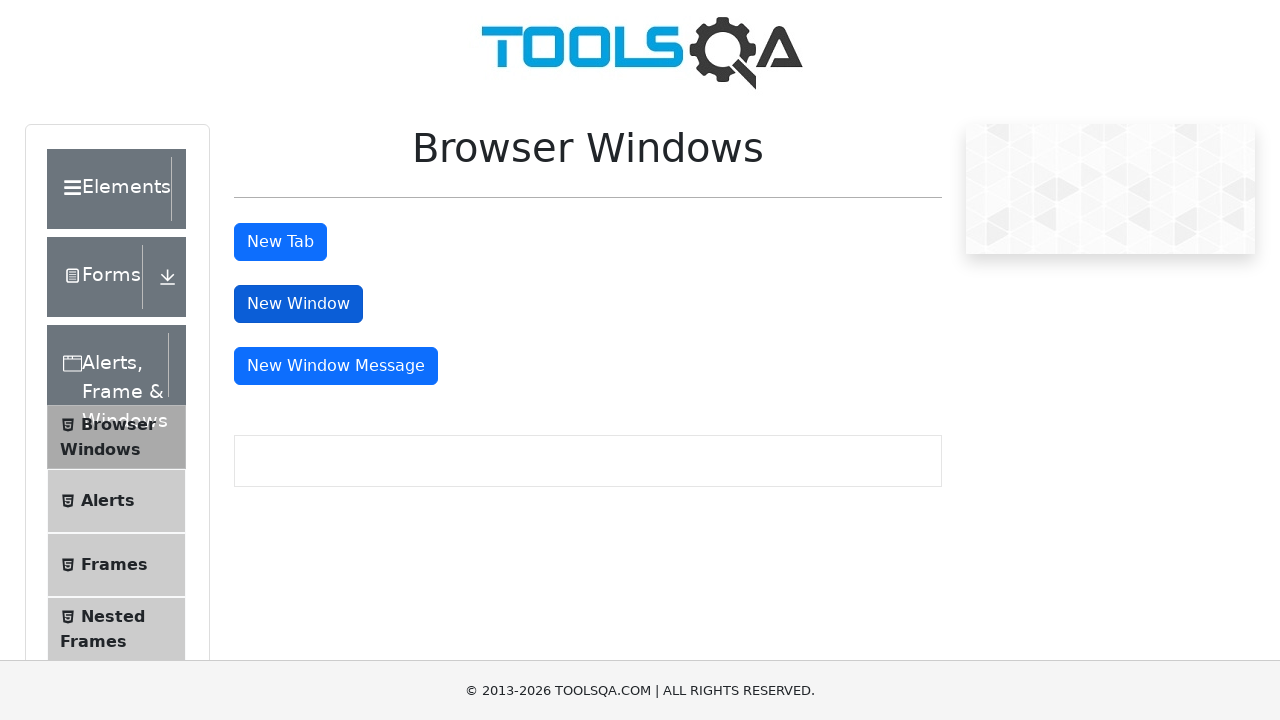

Read heading text from window 1: This is a sample page
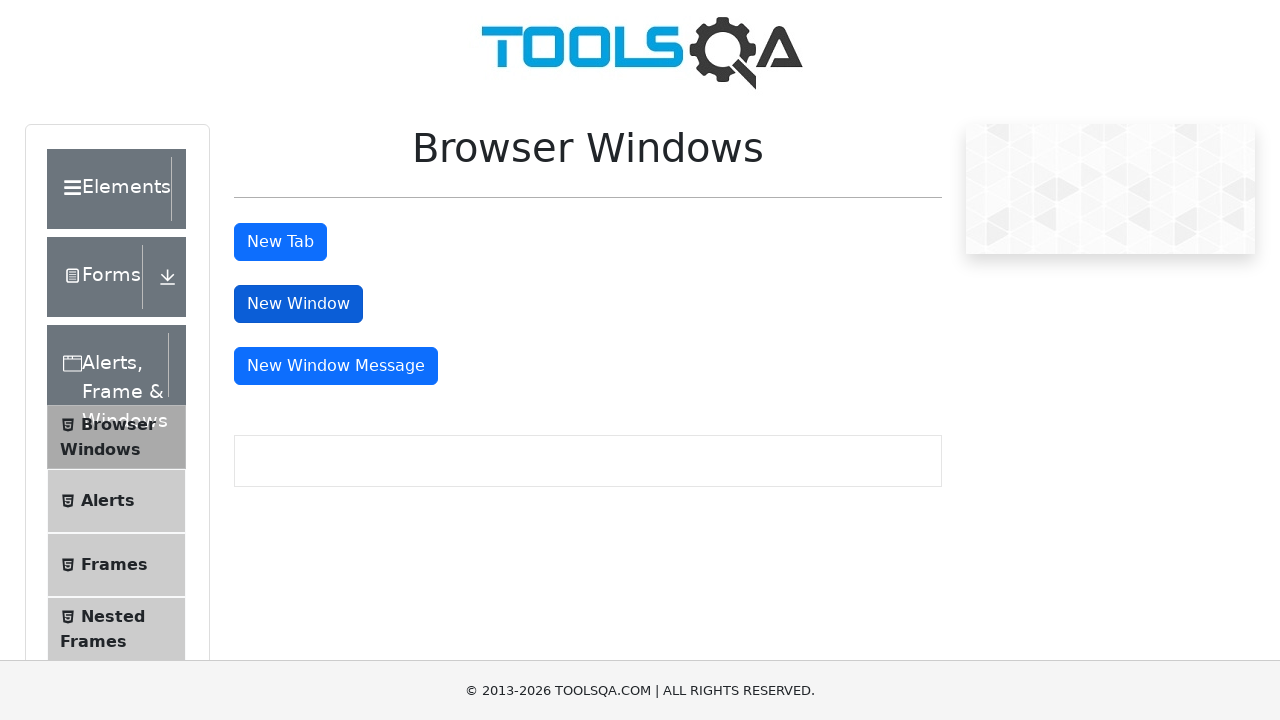

Closed window 1
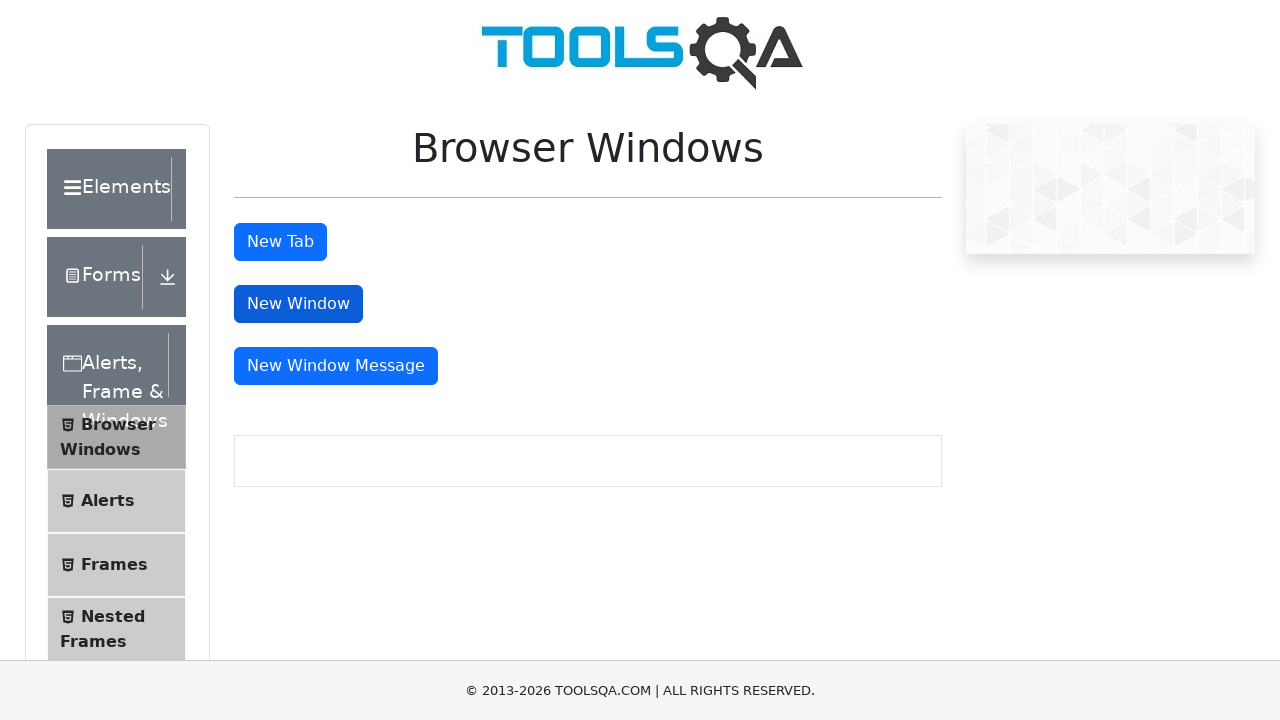

Brought focus back to parent window after closing window 1
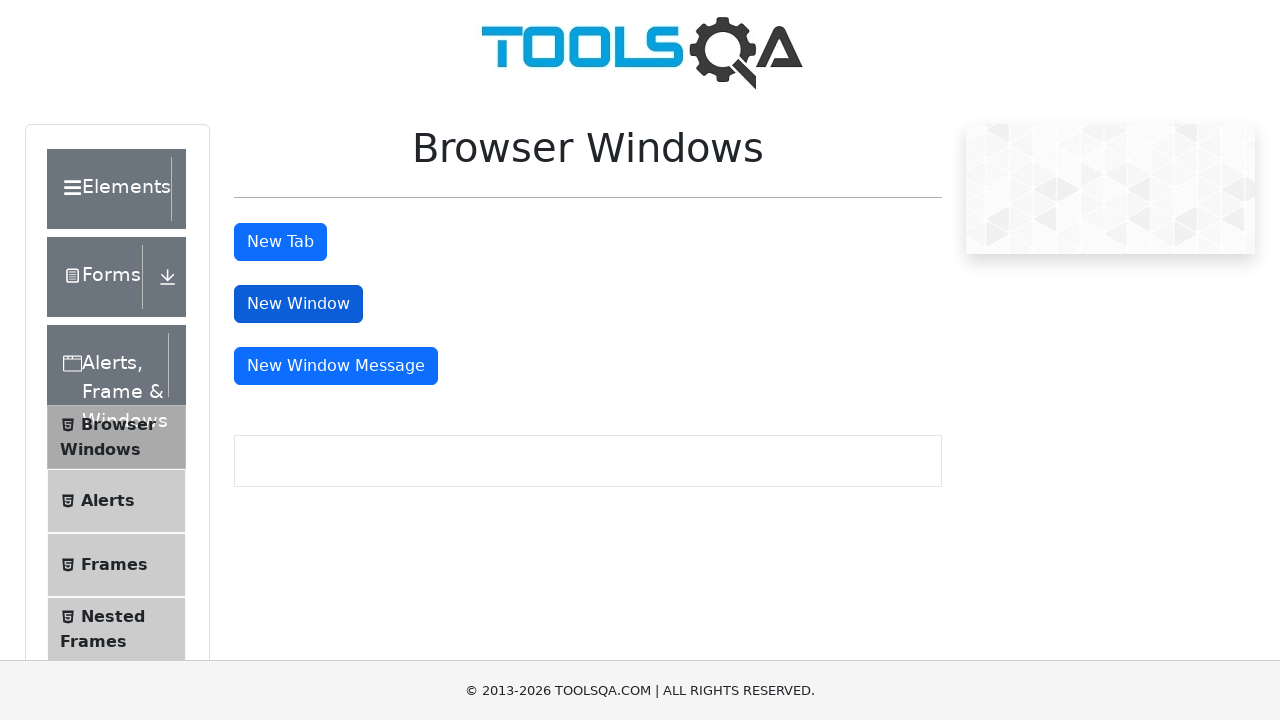

Clicked window button to open new window 2 at (298, 304) on #windowButton
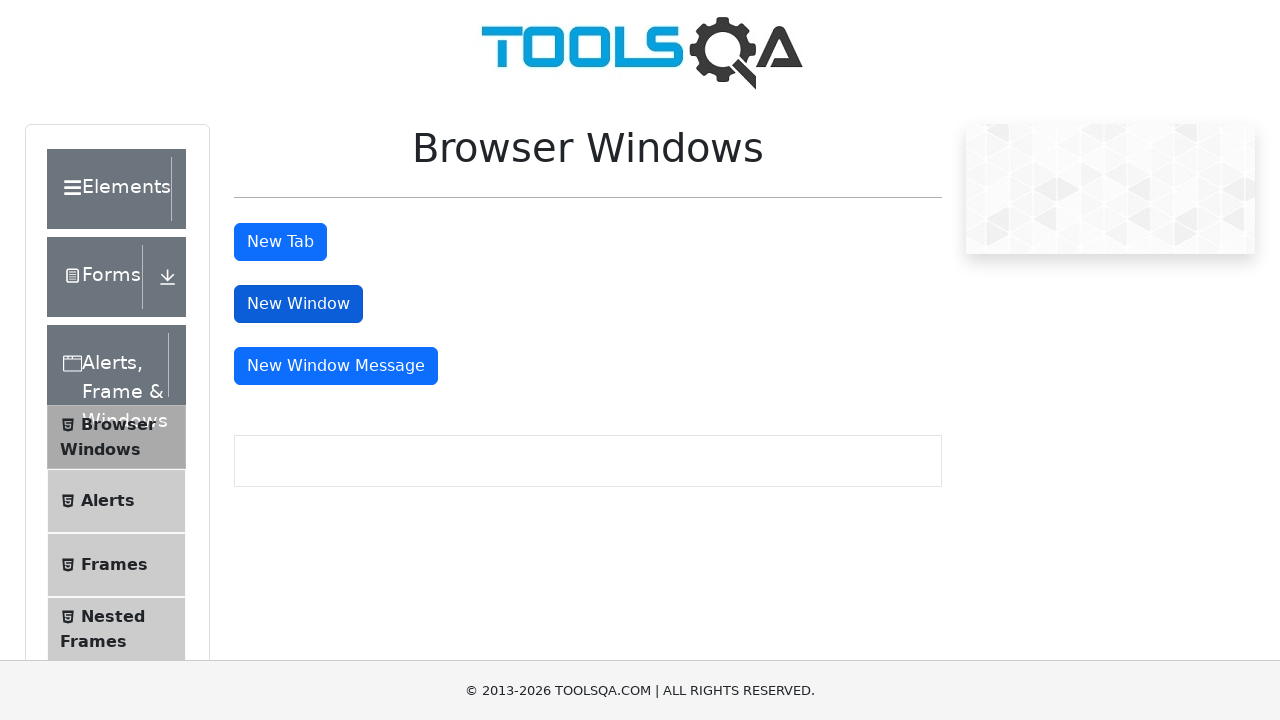

New window 2 opened successfully
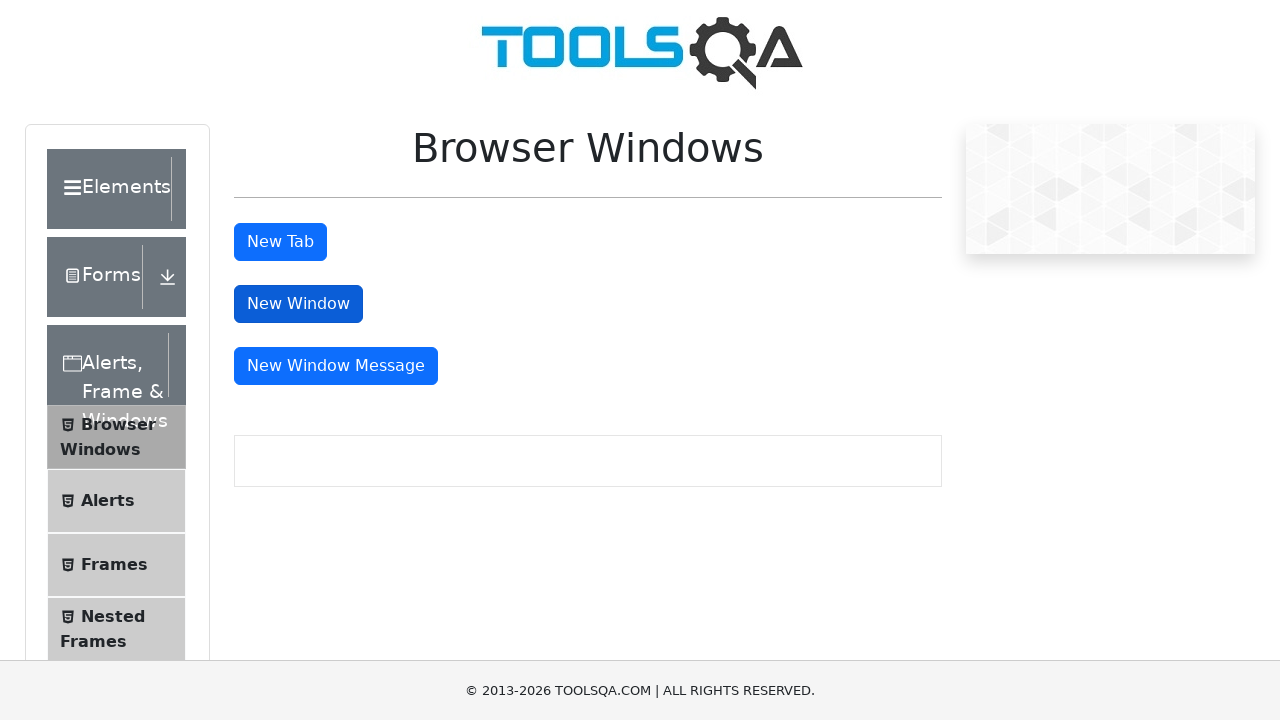

Window 2 load state complete
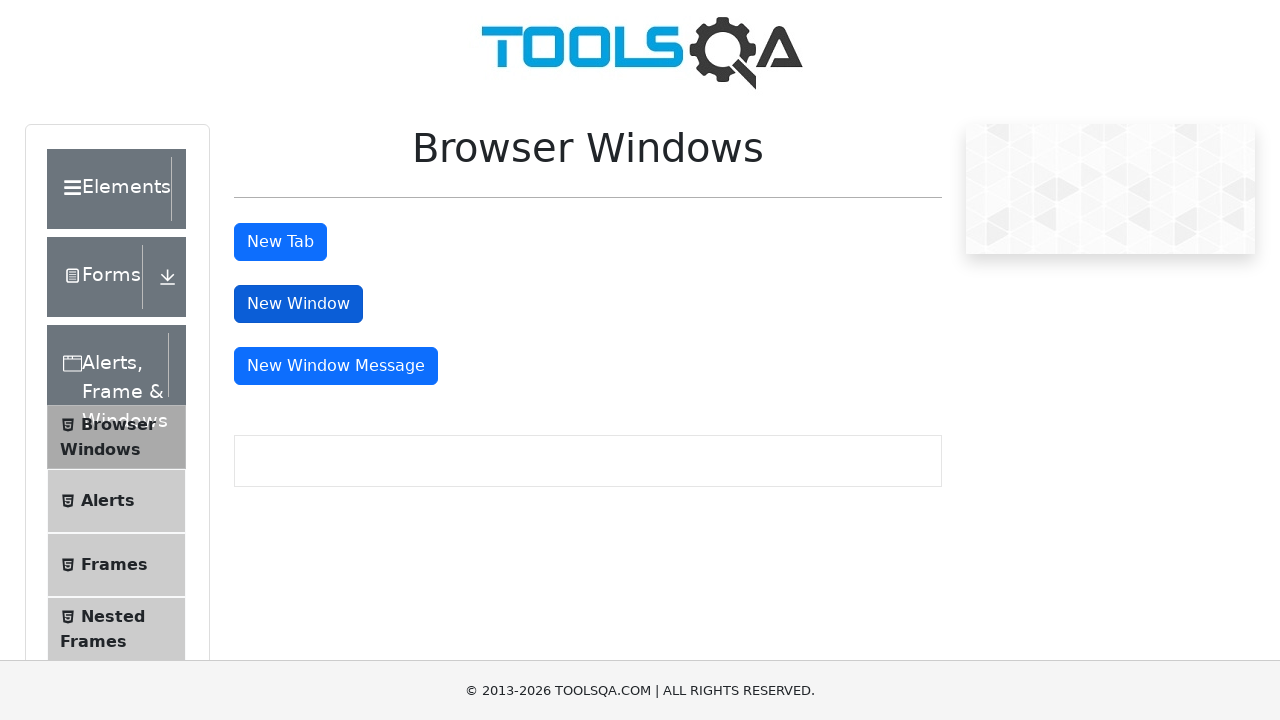

Waited 1 second for window 2 to fully render
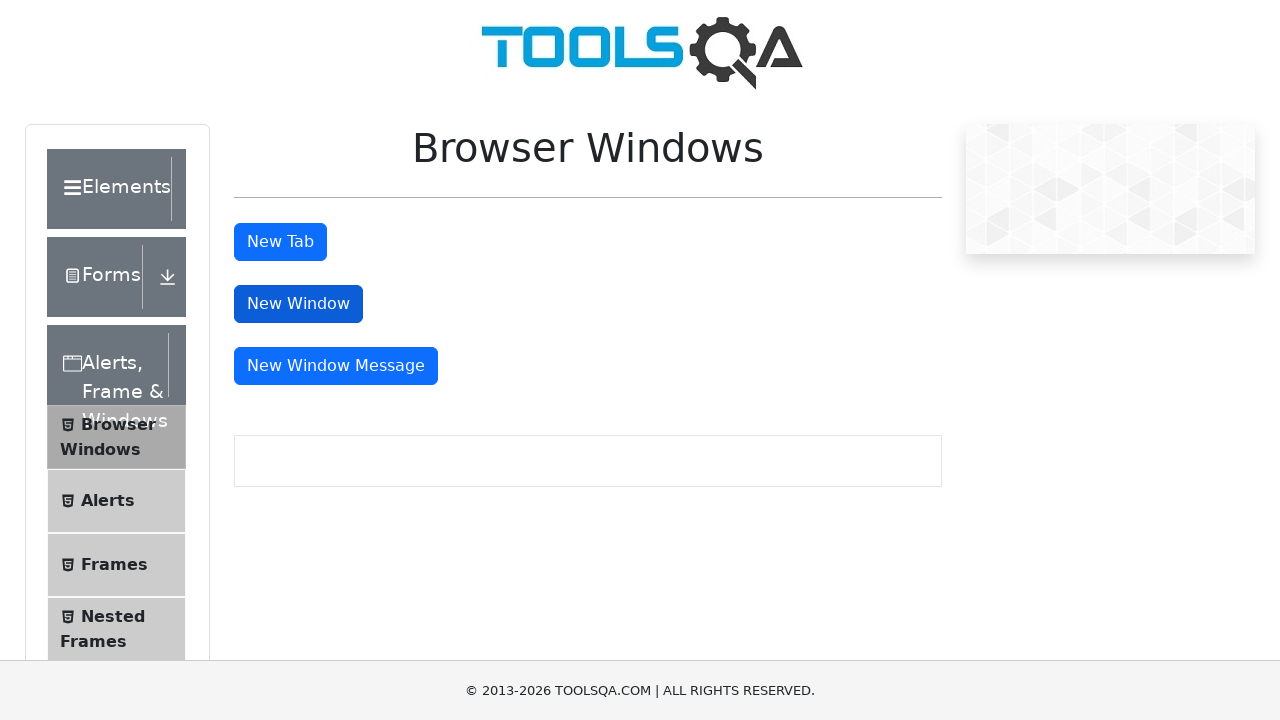

Located heading element in window 2
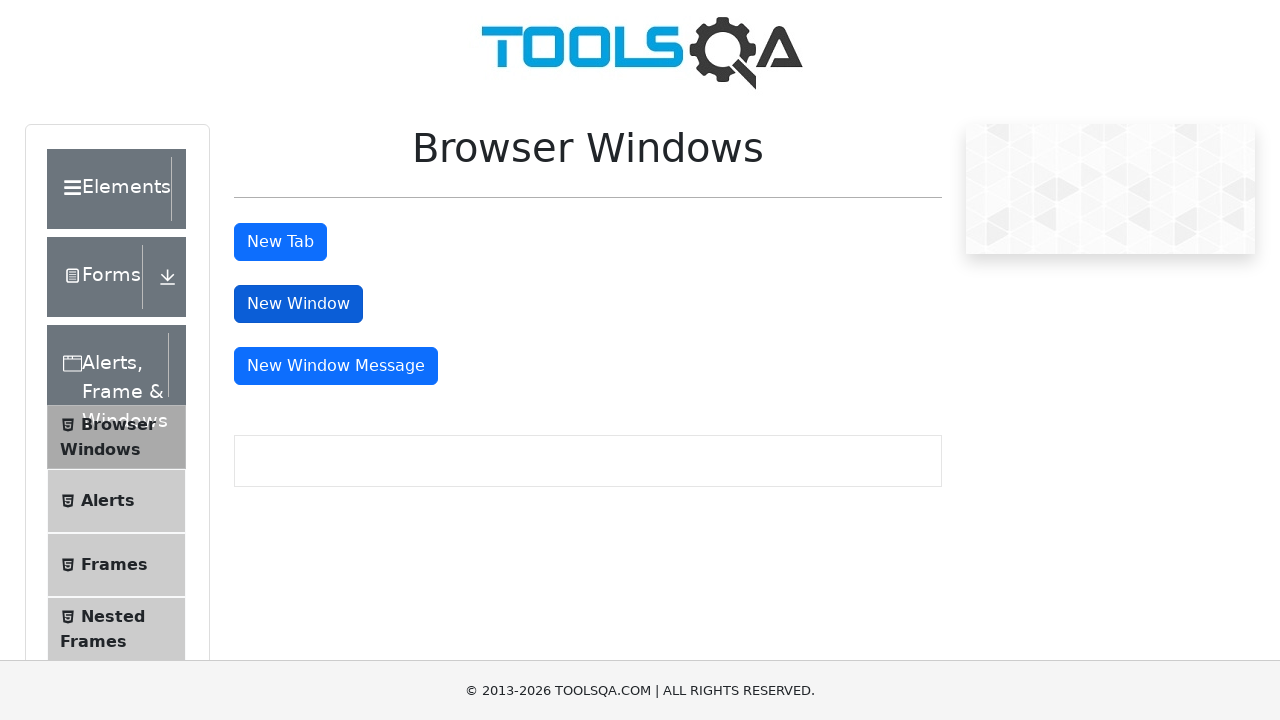

Read heading text from window 2: This is a sample page
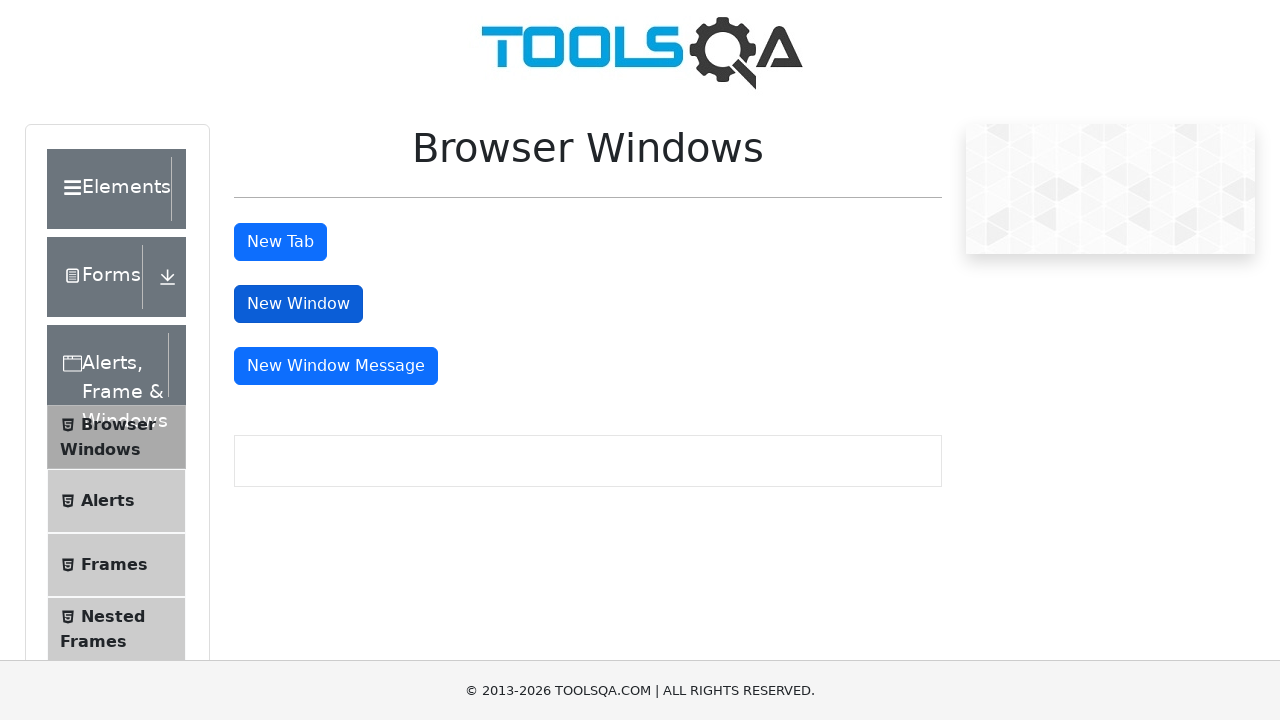

Closed window 2
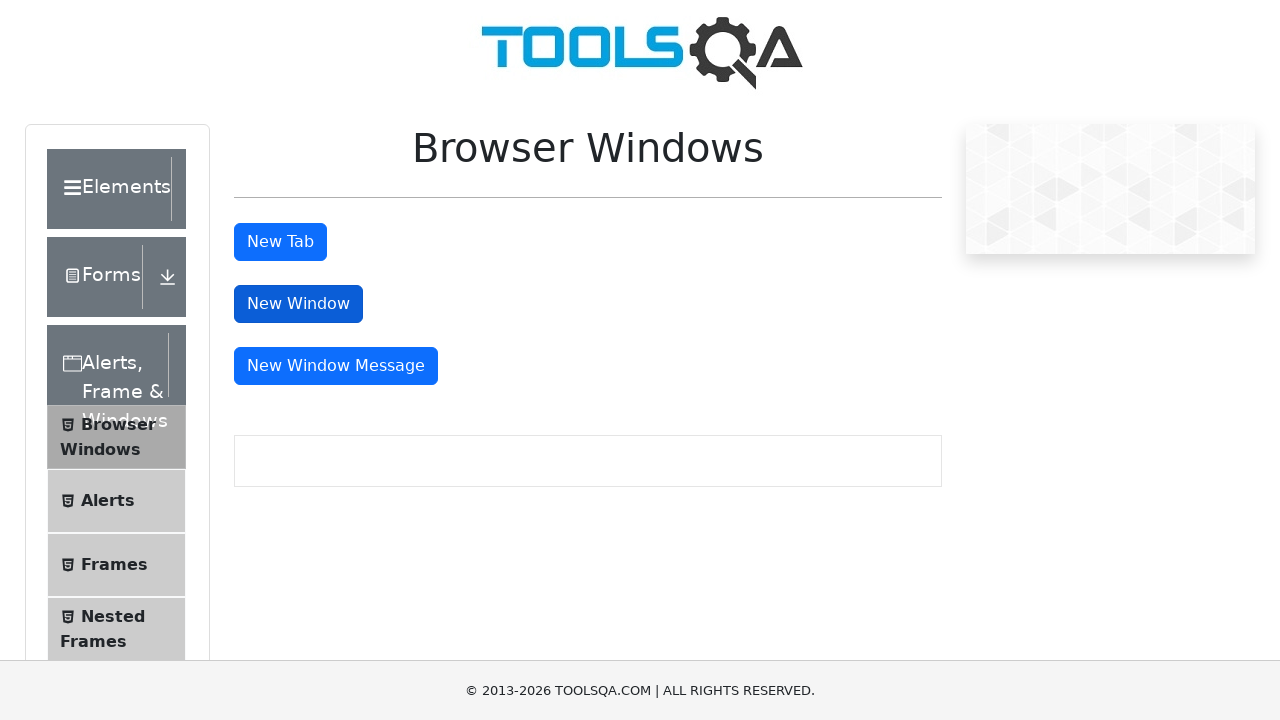

Brought focus back to parent window after closing window 2
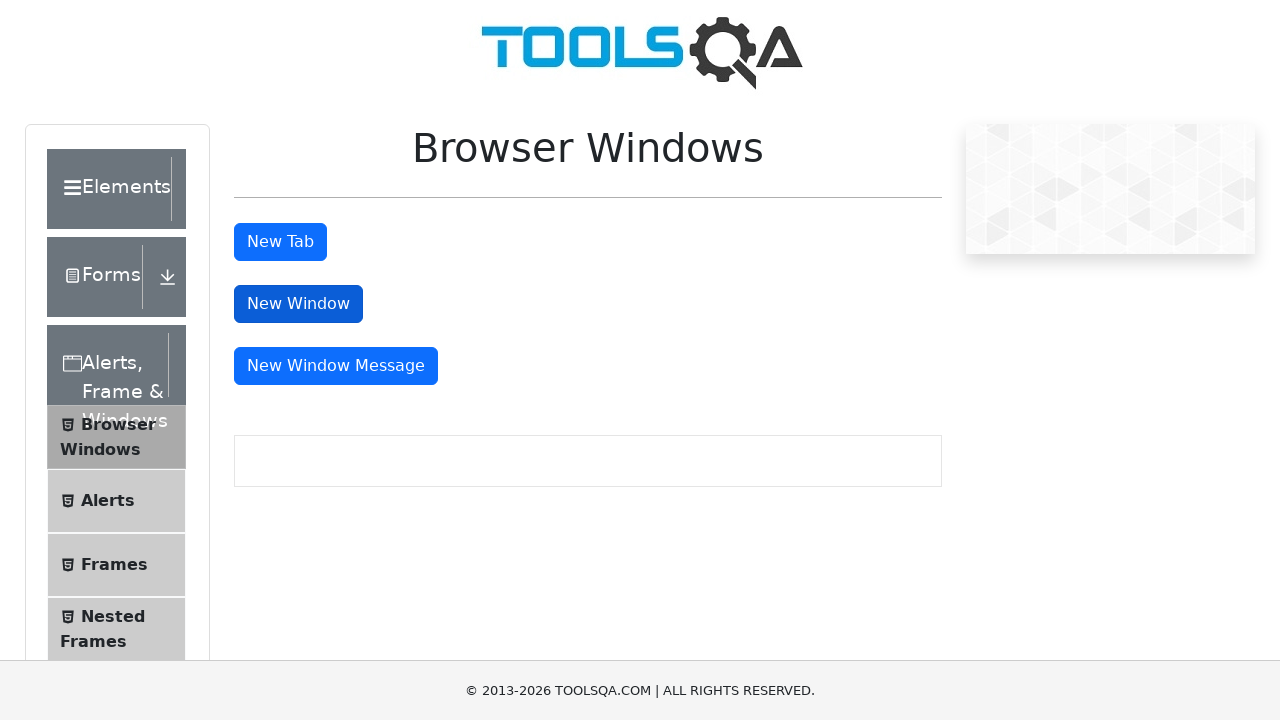

Clicked window button to open new window 3 at (298, 304) on #windowButton
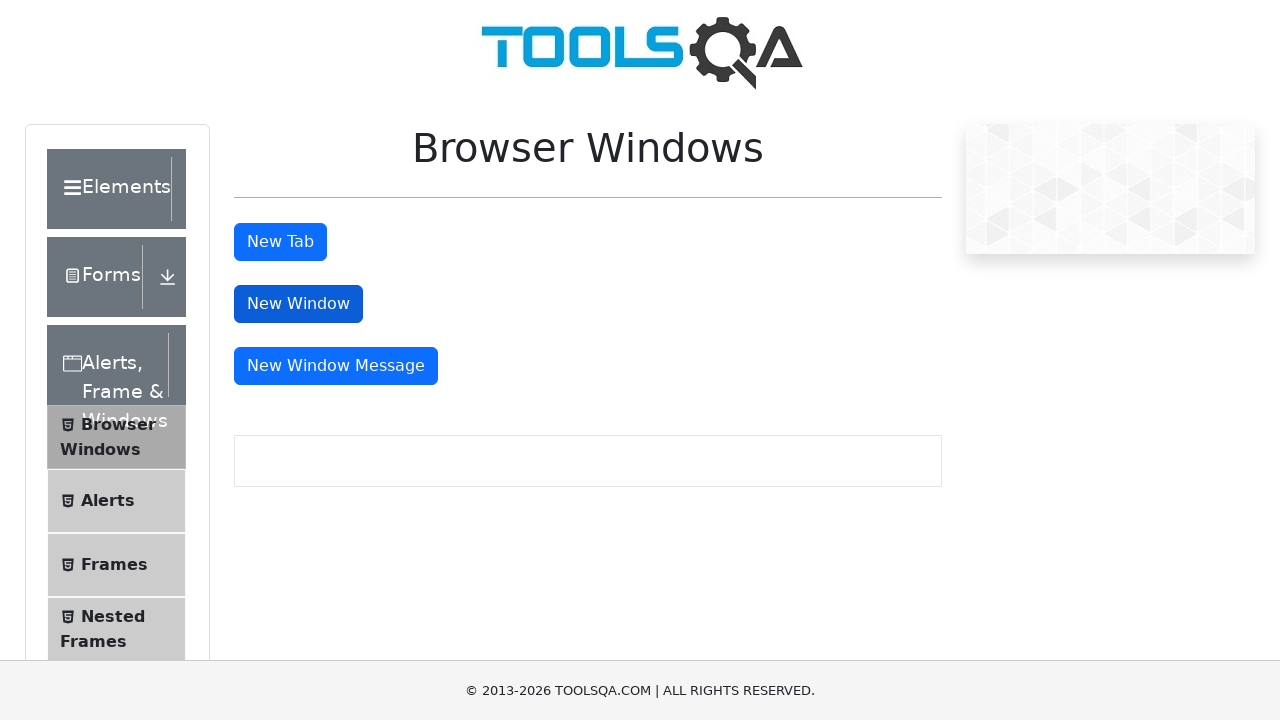

New window 3 opened successfully
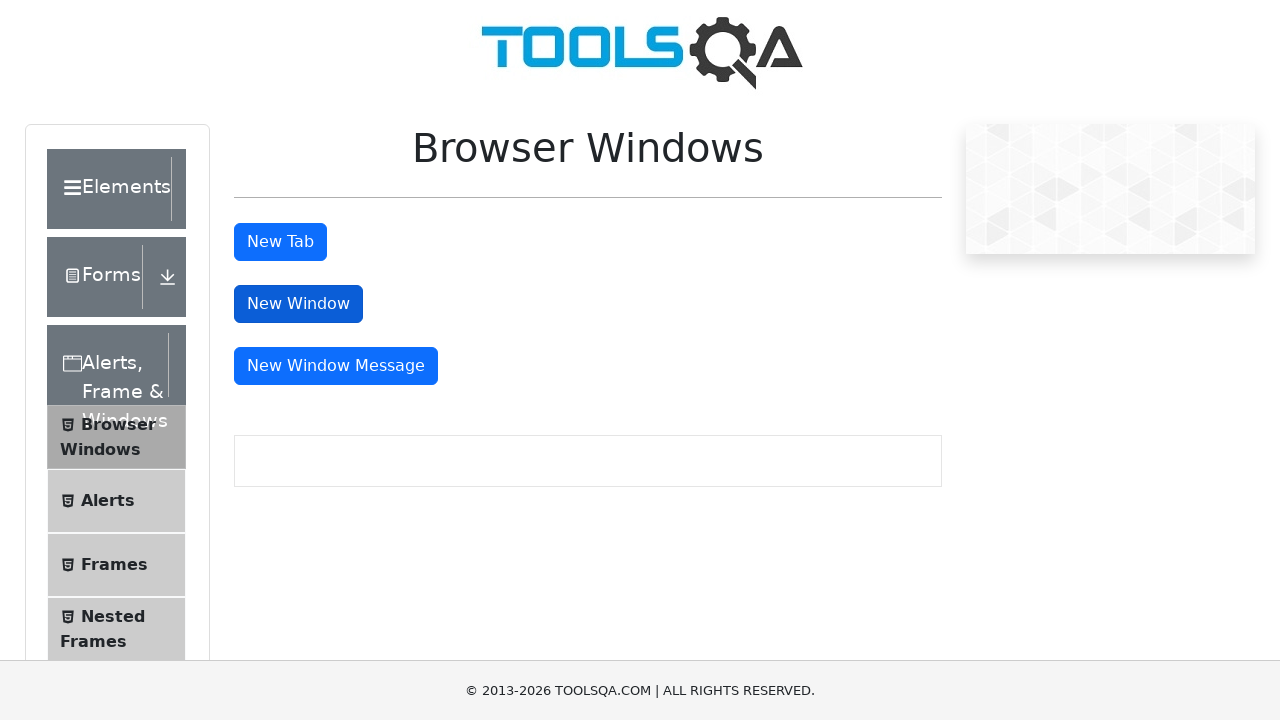

Window 3 load state complete
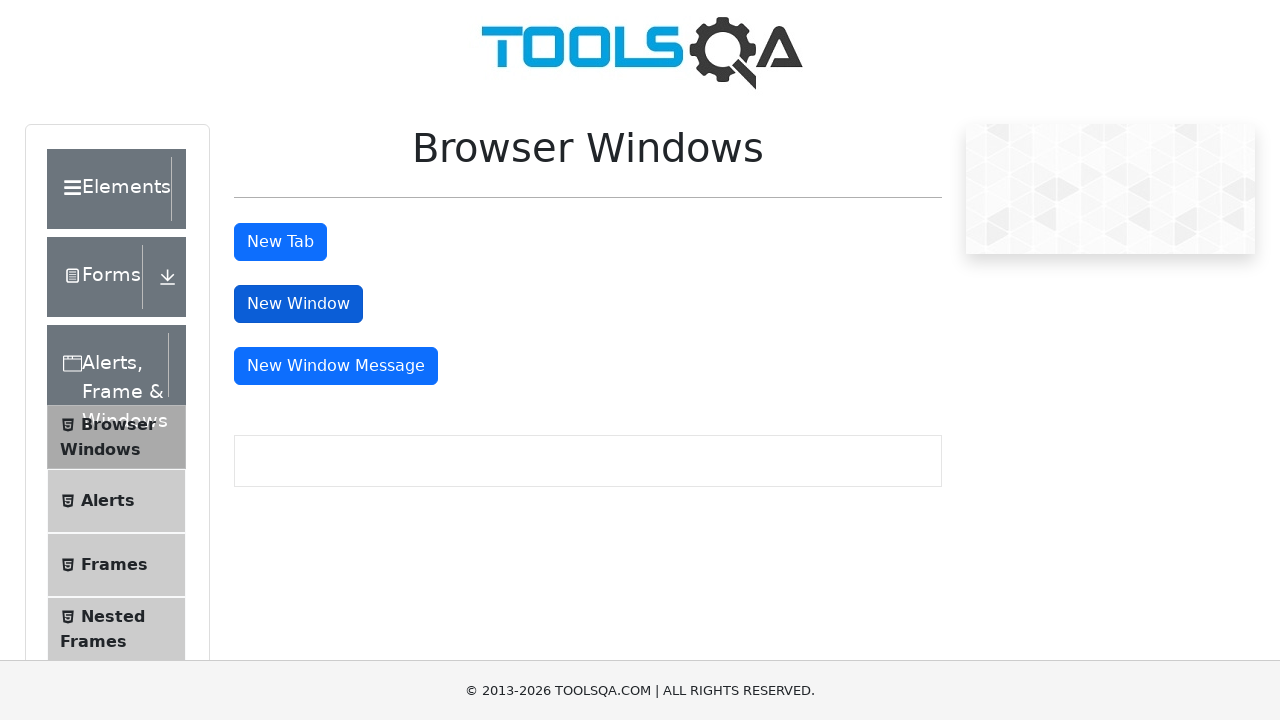

Waited 1 second for window 3 to fully render
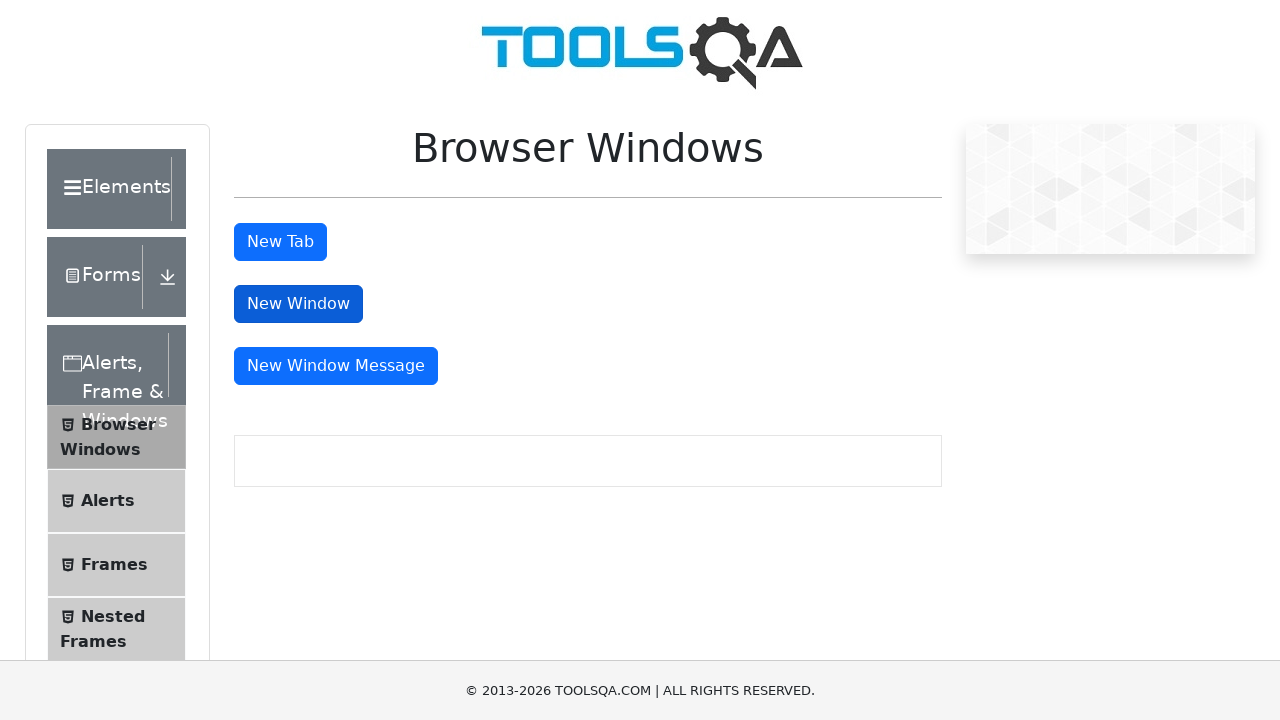

Located heading element in window 3
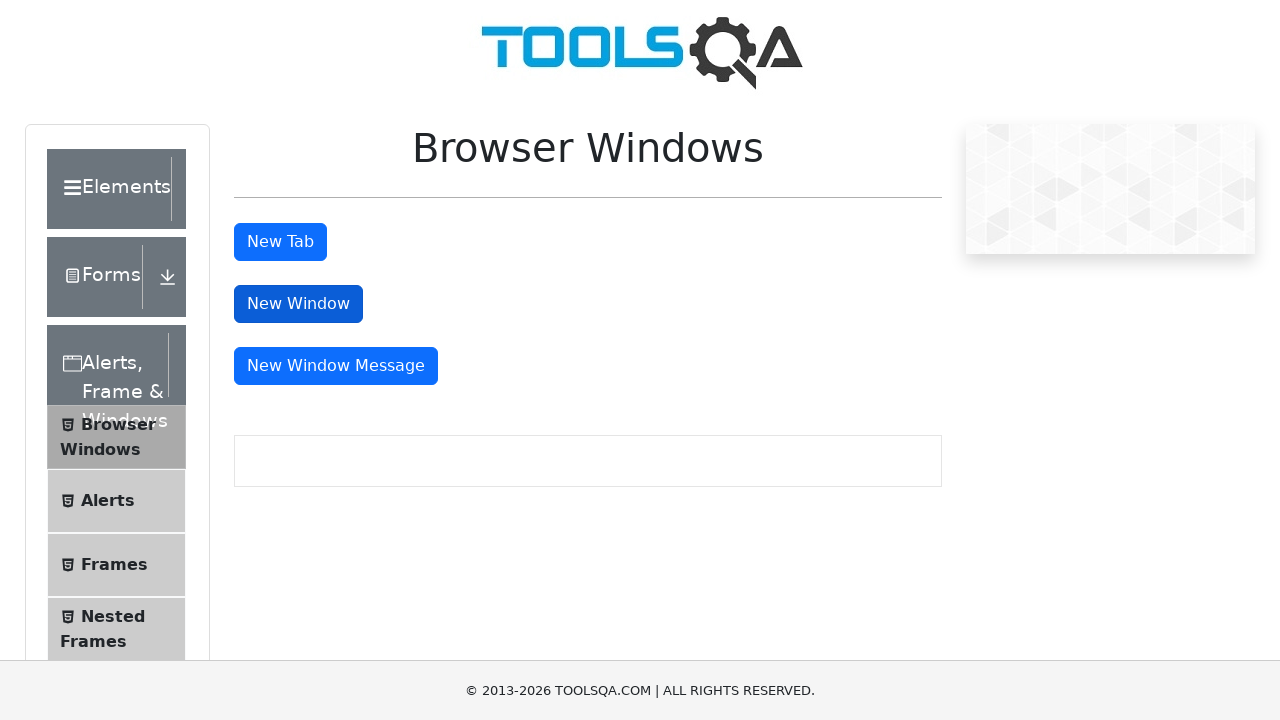

Read heading text from window 3: This is a sample page
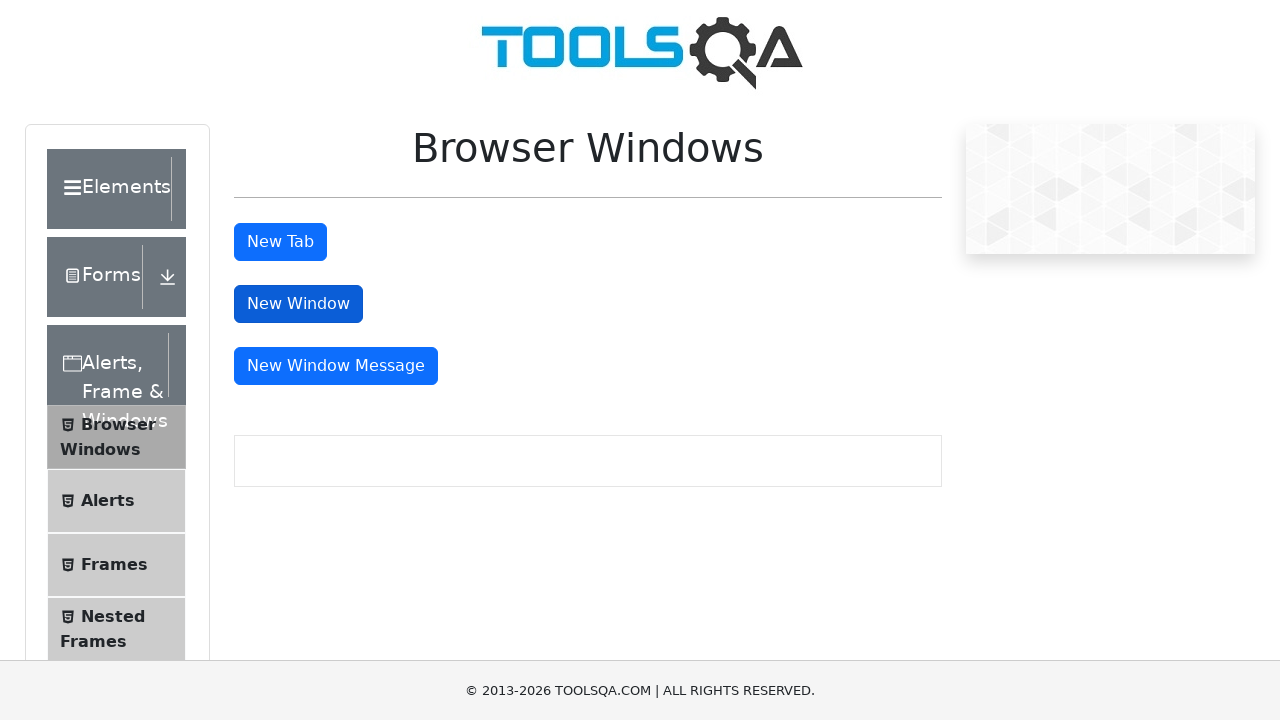

Closed window 3
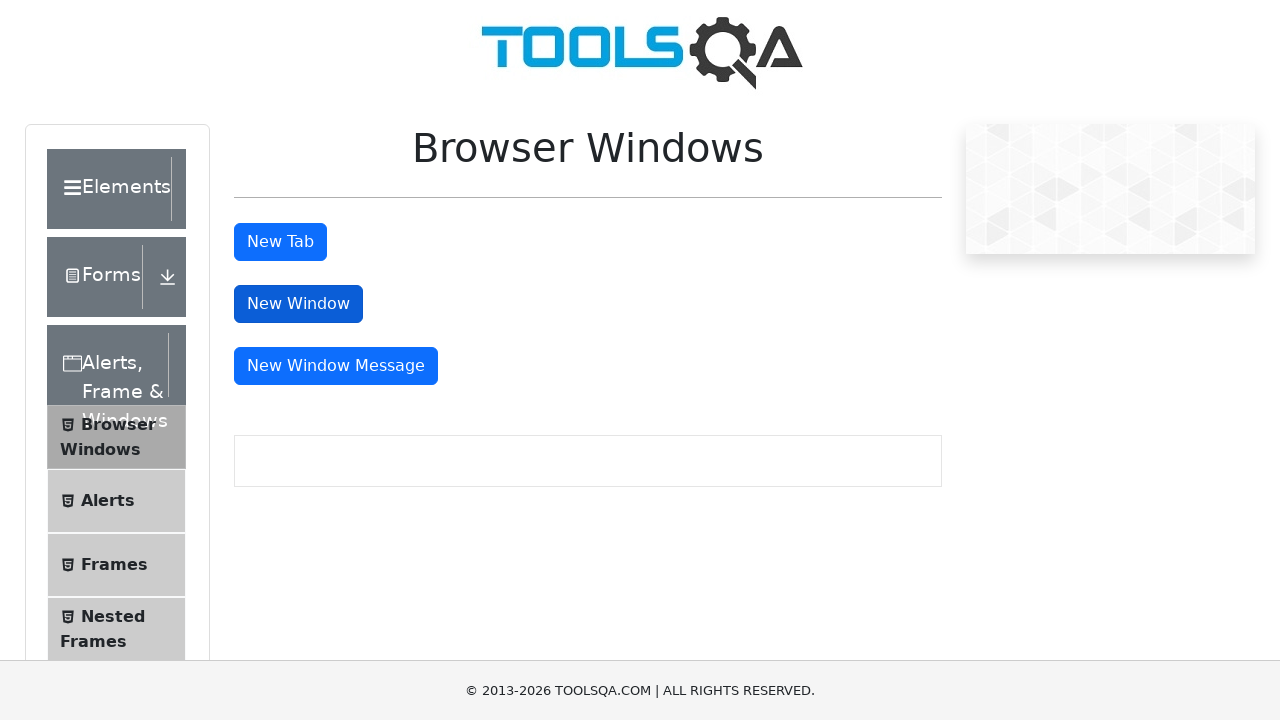

Brought focus back to parent window after closing window 3
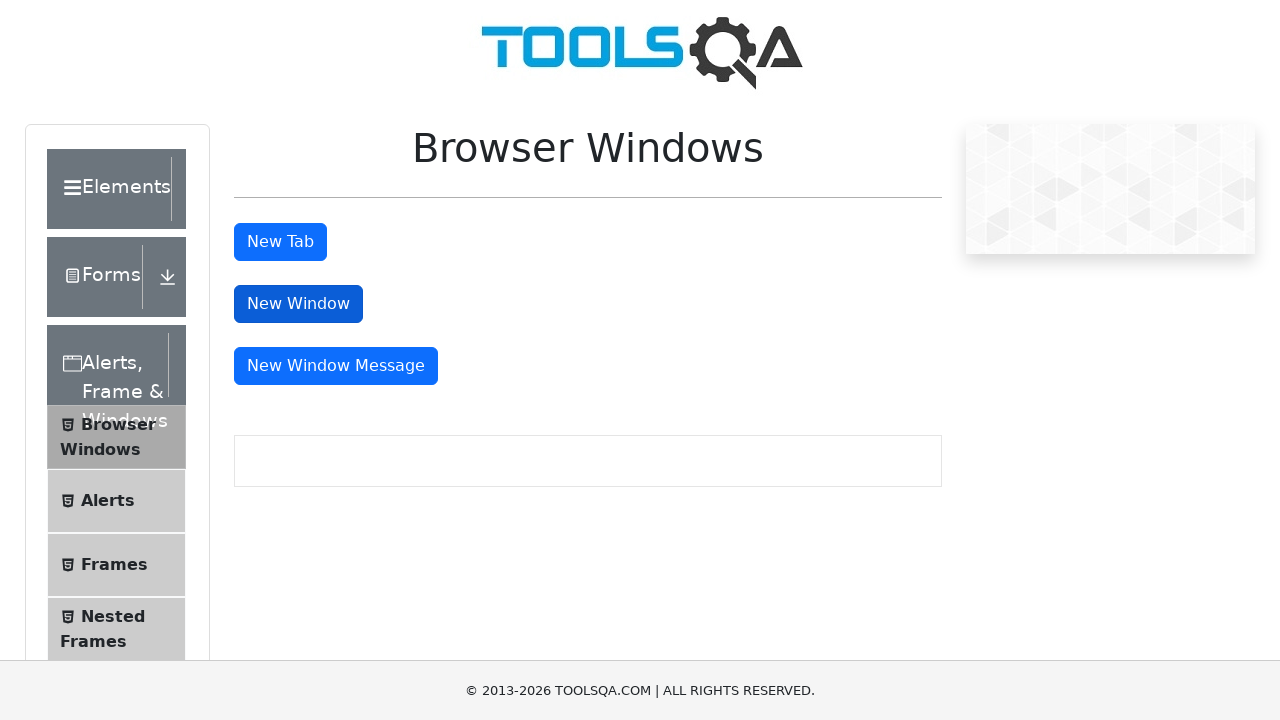

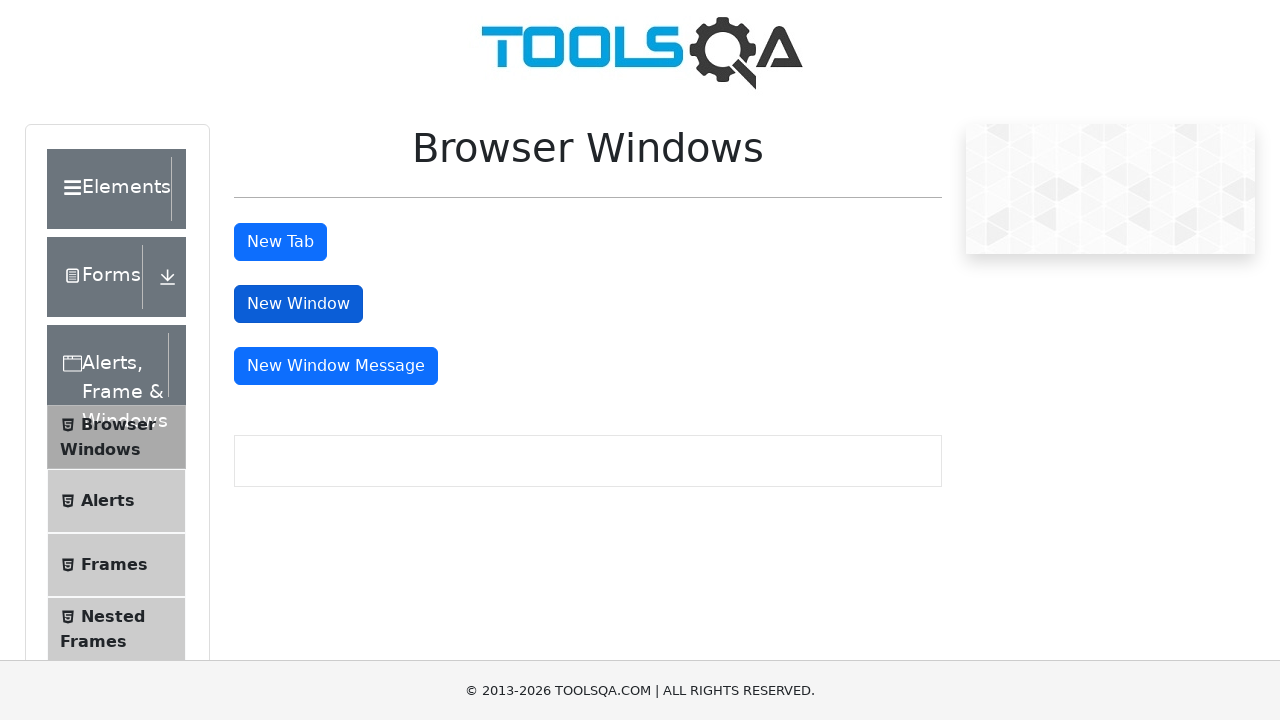